Tests a simple form by filling in first name, last name, city, and country fields, then clicking the submit button.

Starting URL: http://suninjuly.github.io/simple_form_find_task.html

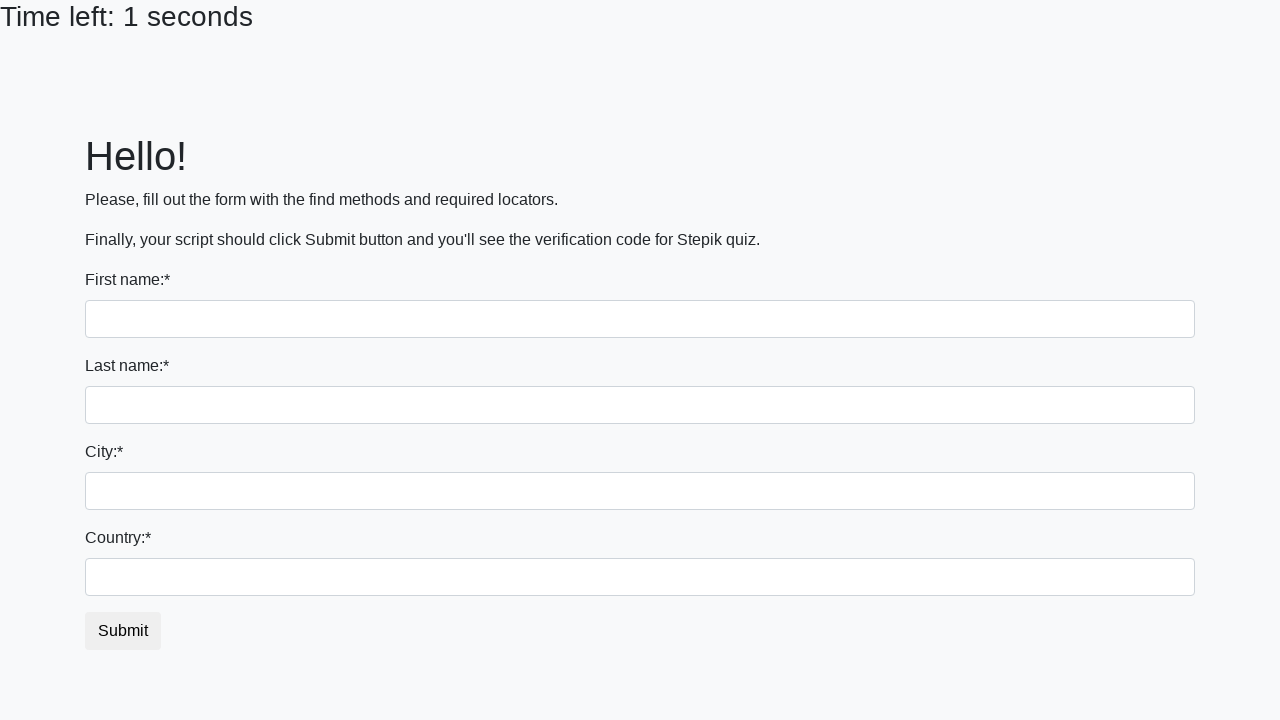

Filled first name field with 'Ivan' on input[name='first_name']
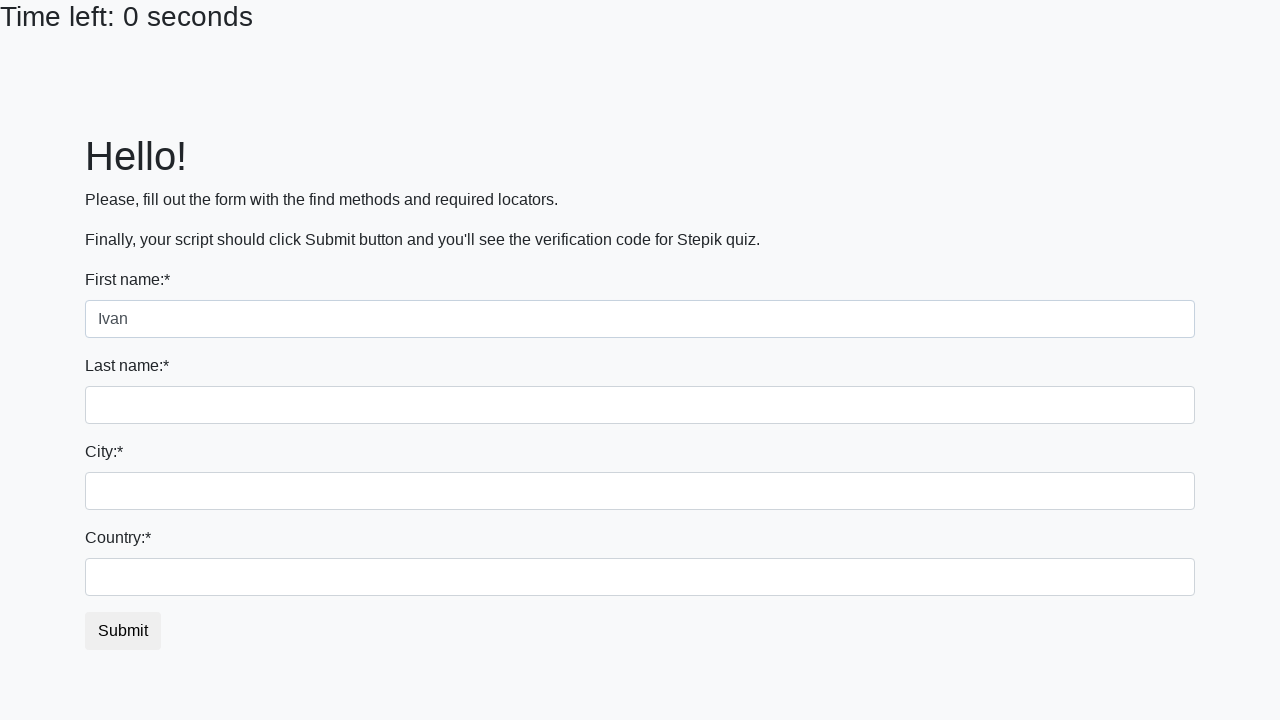

Filled last name field with 'Petrov' on input[name='last_name']
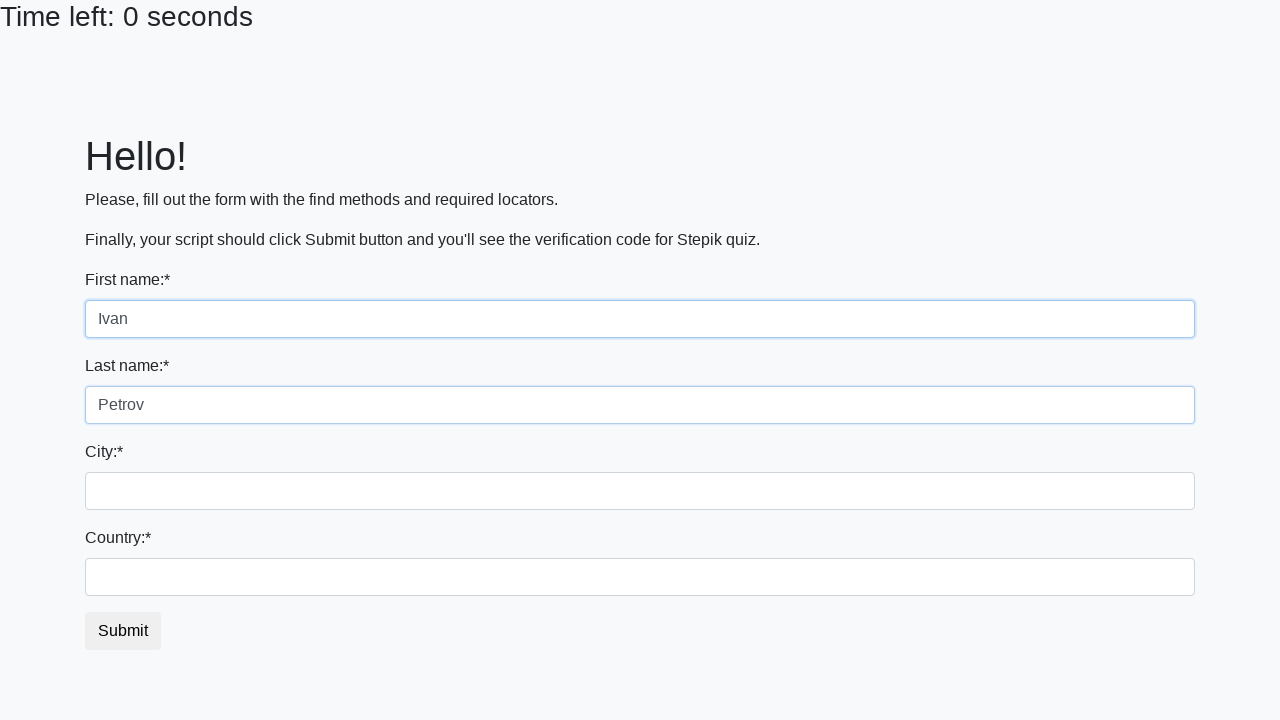

Filled city field with 'Smolensk' on input.city
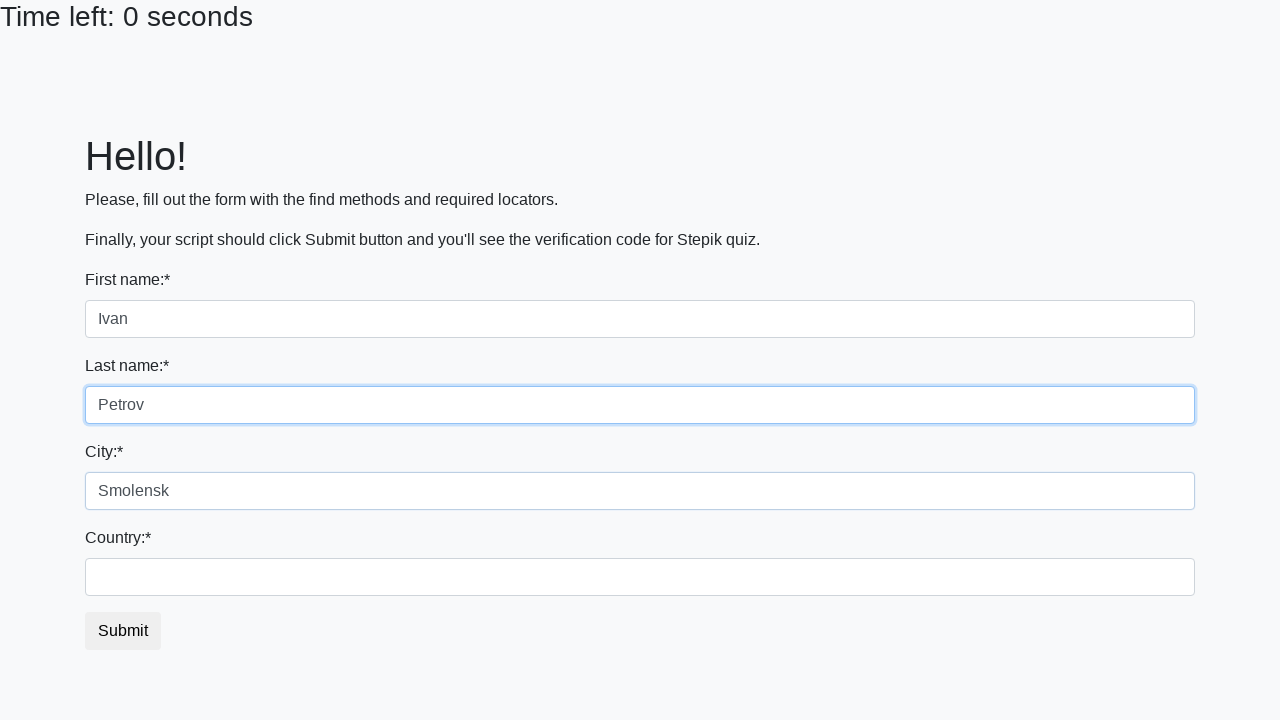

Filled country field with 'Russia' on #country
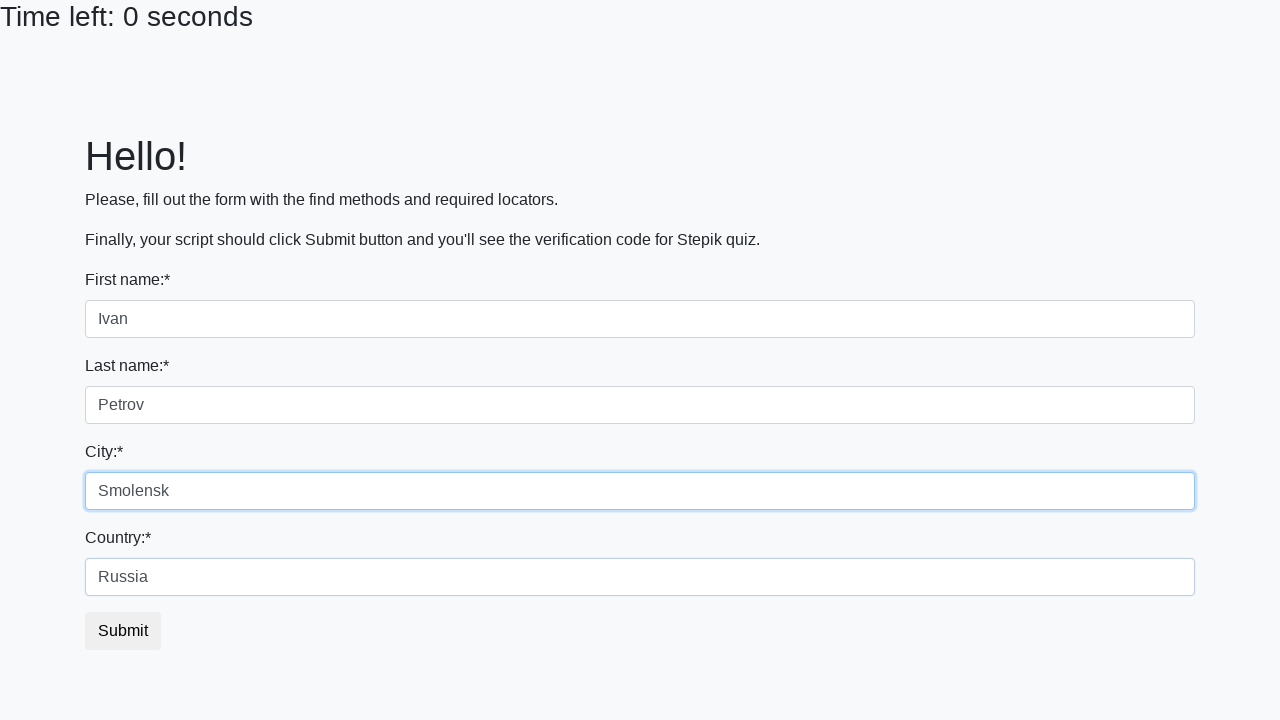

Clicked submit button to complete form submission at (123, 631) on button.btn
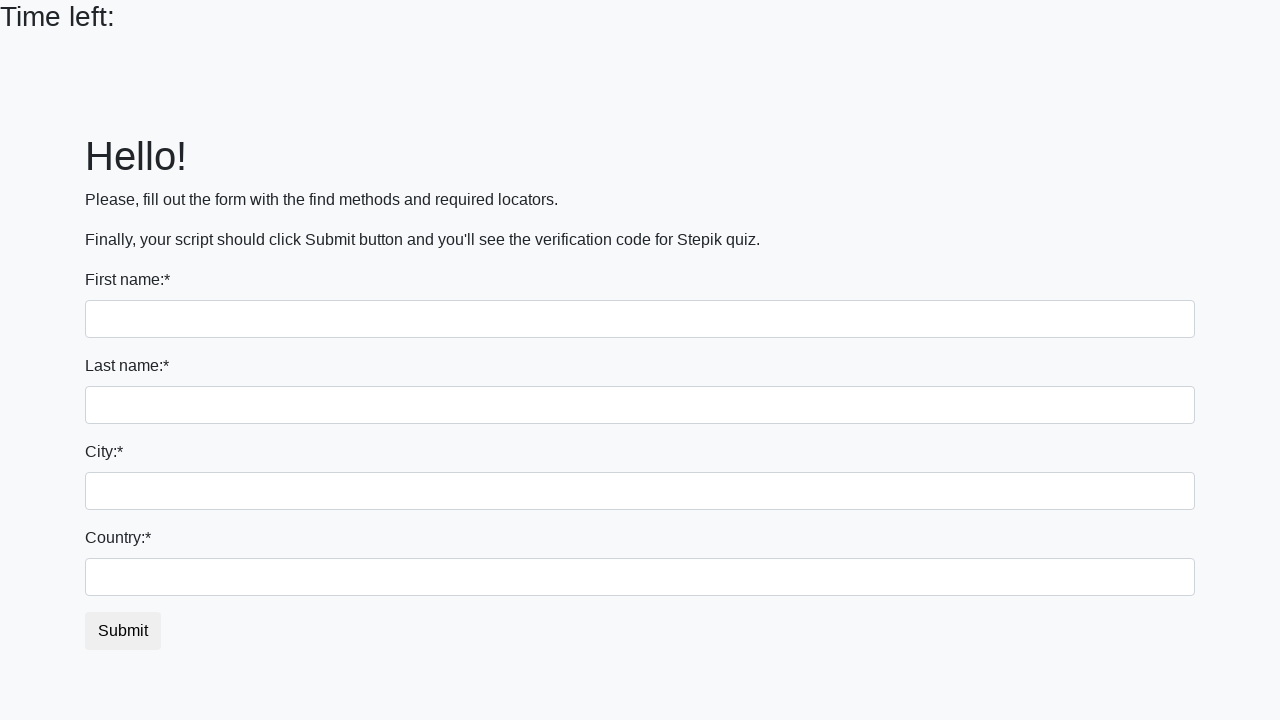

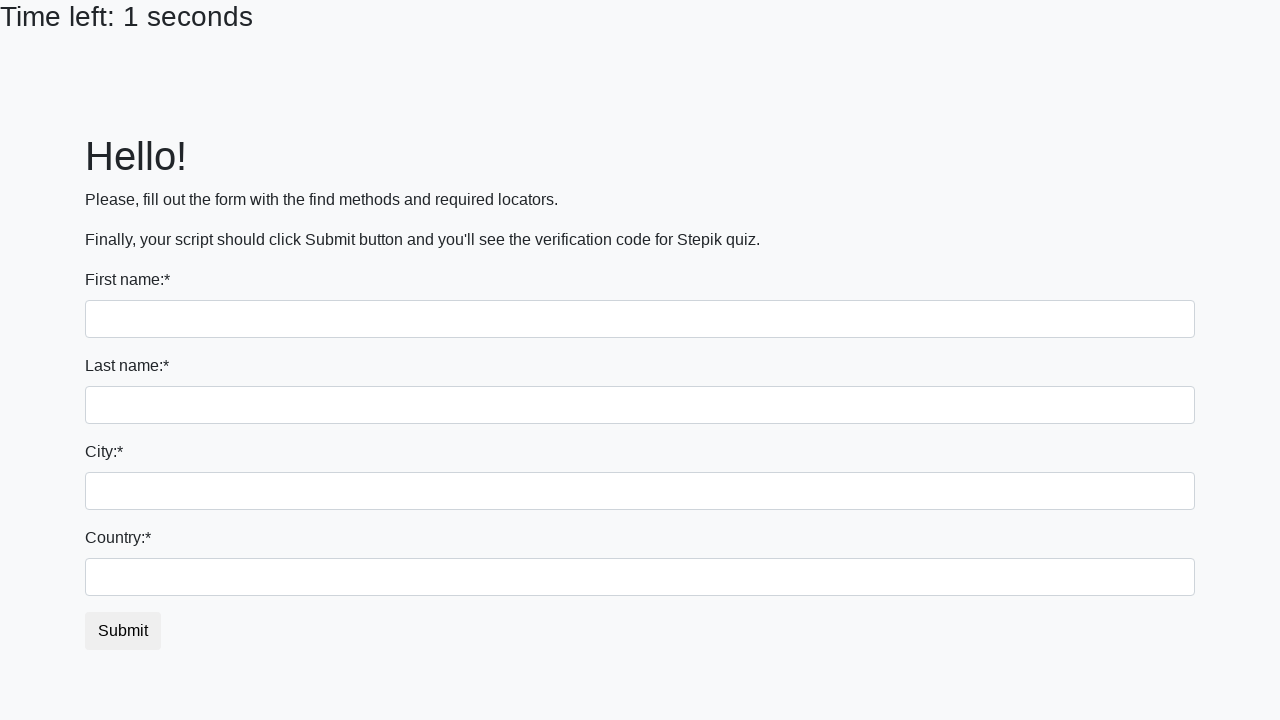